Clicks on the "Where to Start" link and verifies the page header is displayed correctly

Starting URL: https://www.w3schools.com/

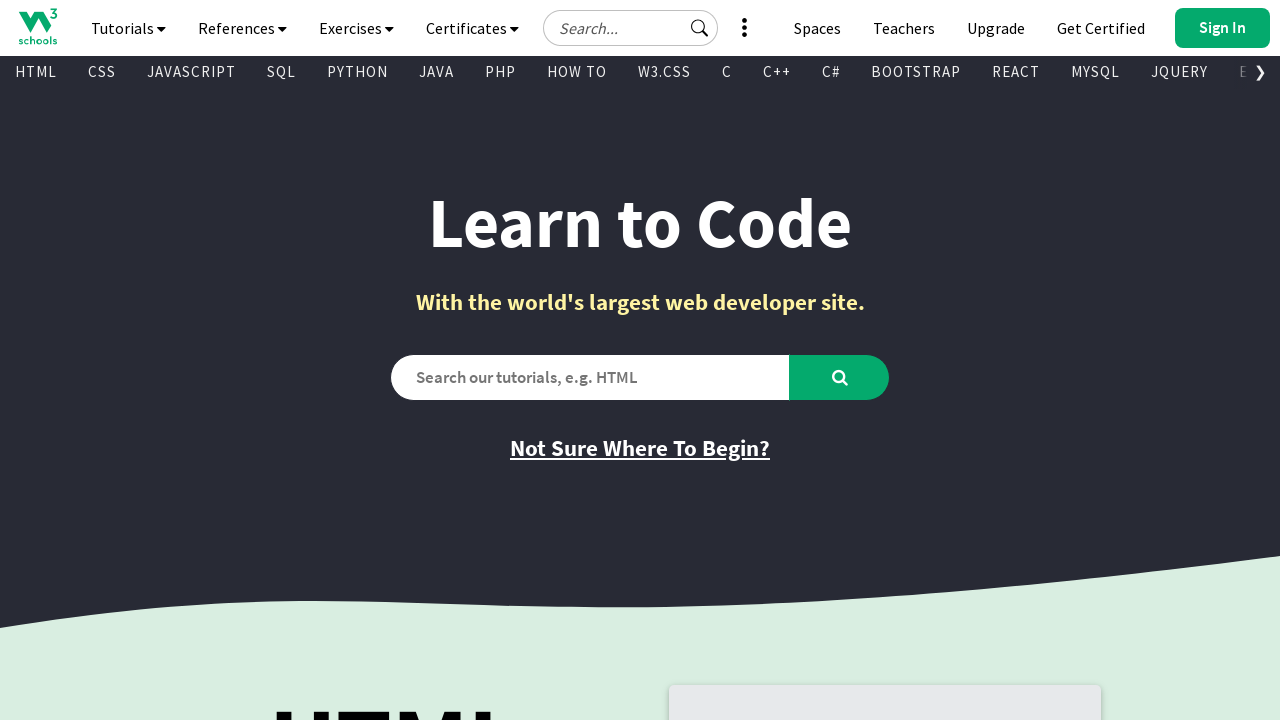

Clicked on 'Where to Start' link at (640, 448) on a[href='where_to_start.asp']
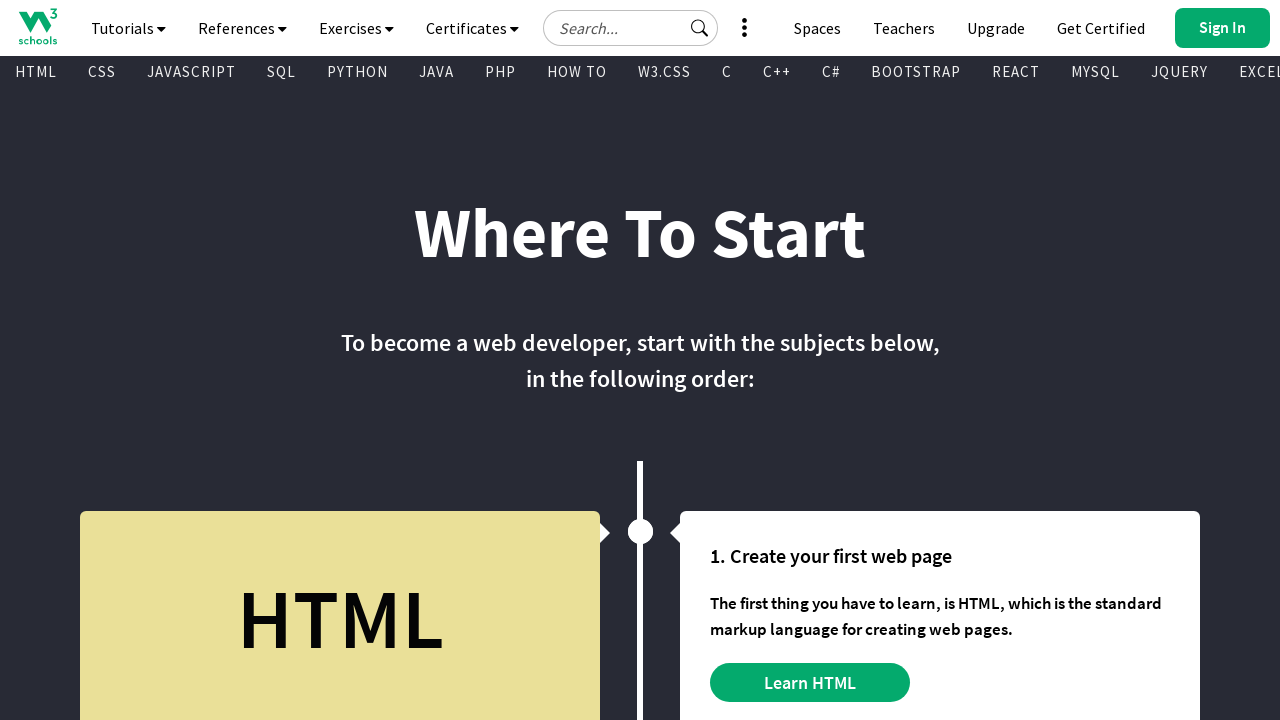

Page header 'Where To Start' is displayed correctly
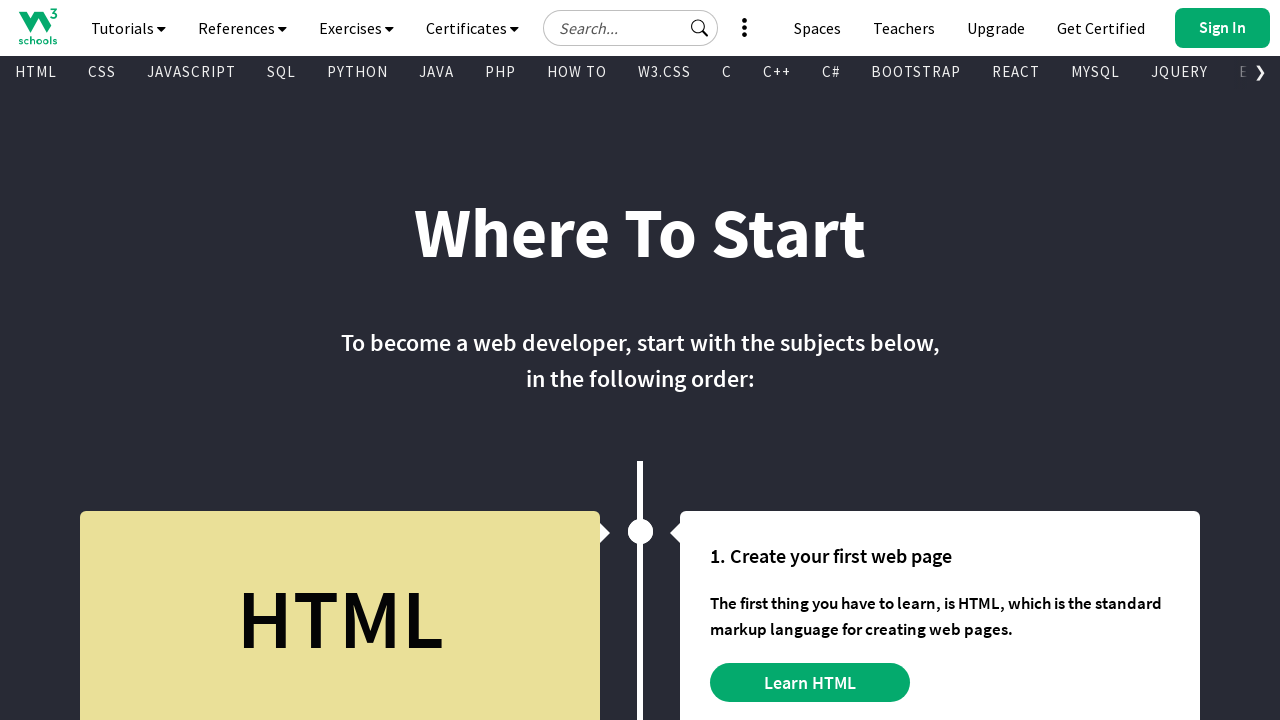

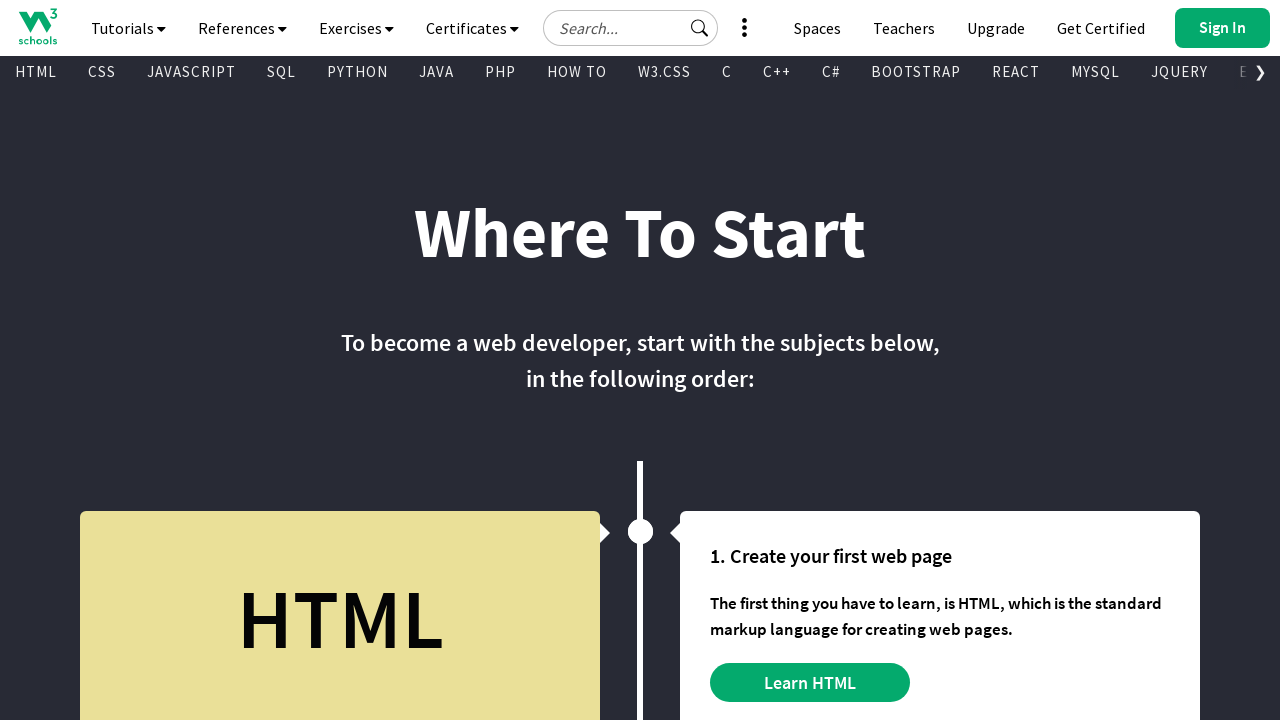